Tests handling of JavaScript alert dialog by clicking an alert button and accepting the alert

Starting URL: https://testautomationpractice.blogspot.com/

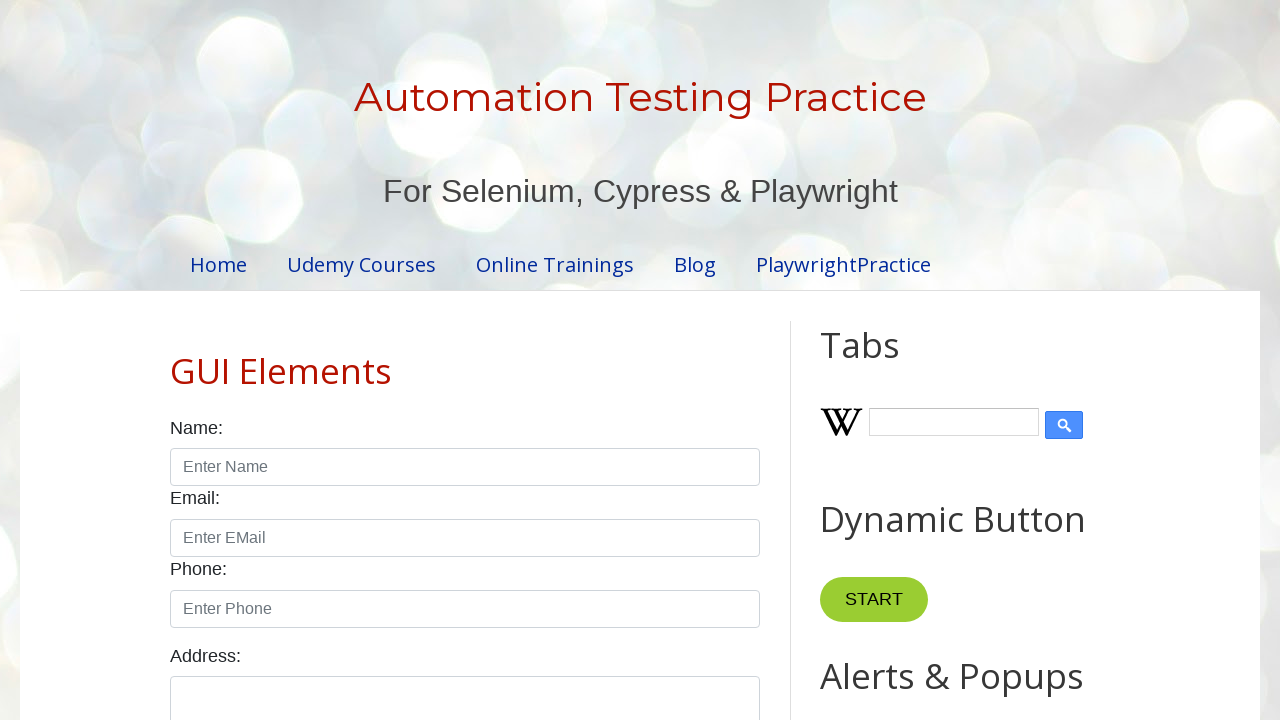

Accepted the alert dialog
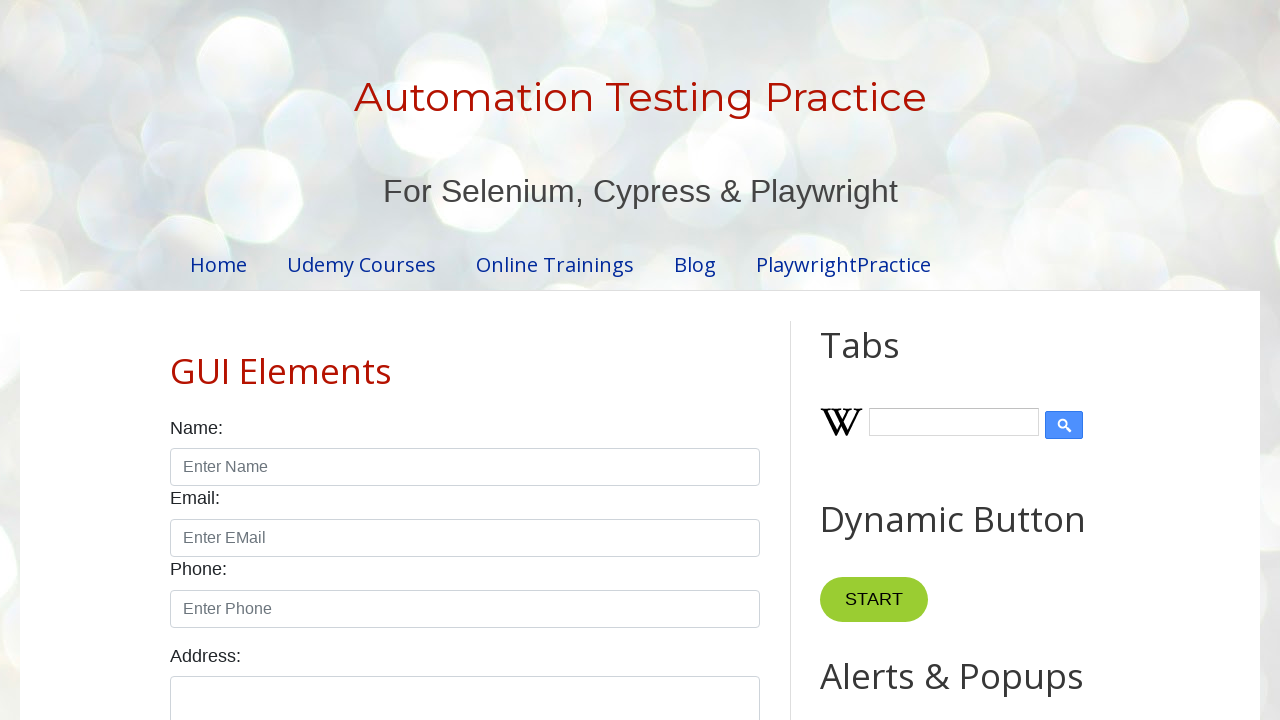

Clicked the alert button (#alertBtn) at (888, 361) on #alertBtn
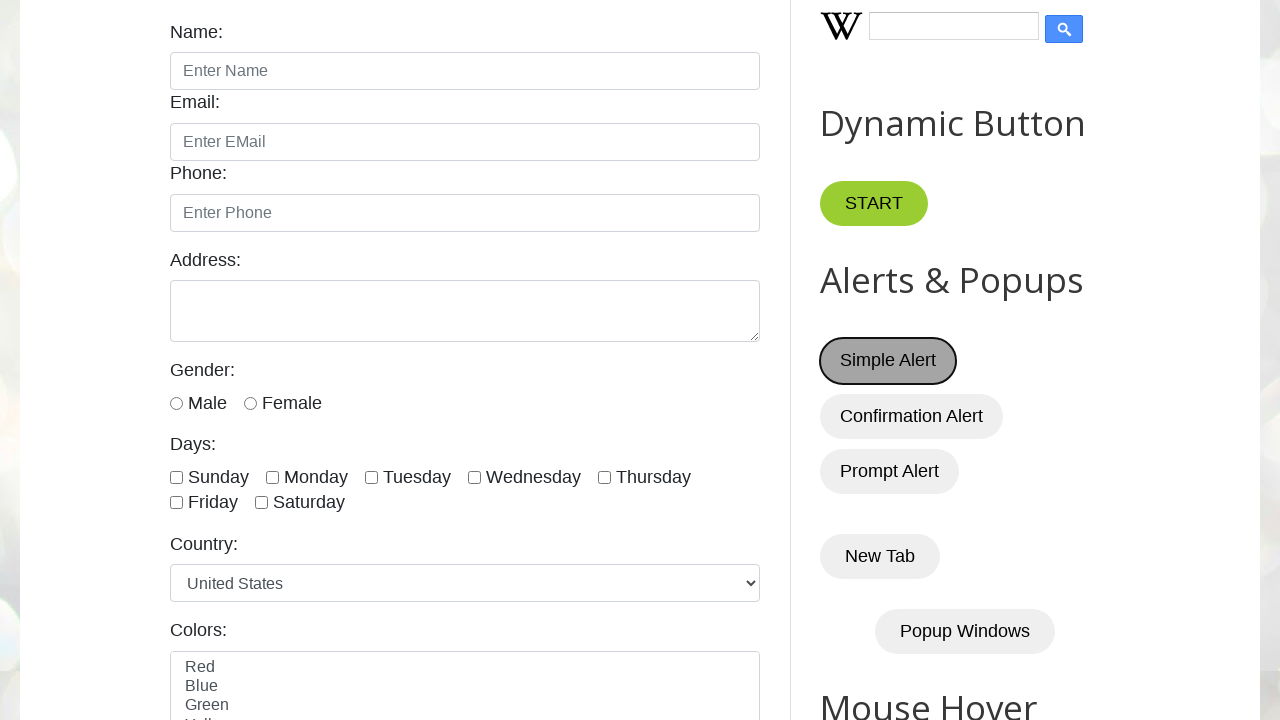

Waited 1000ms for alert dialog to be processed
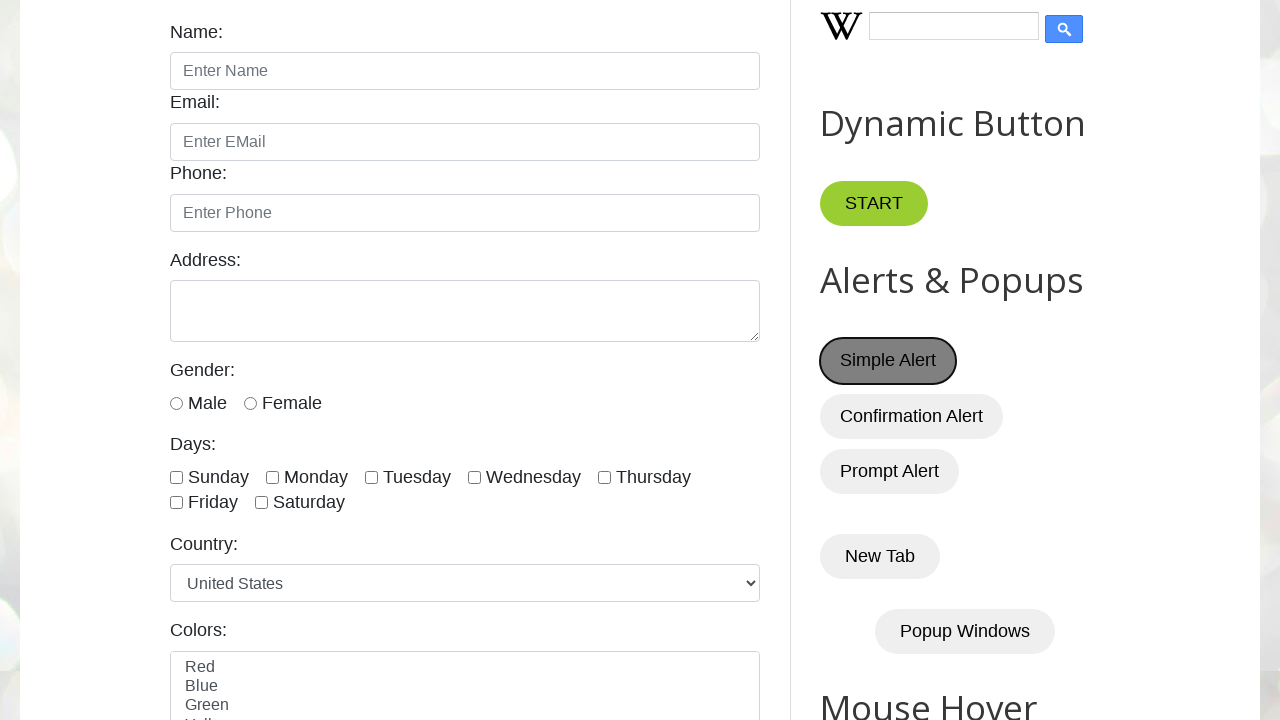

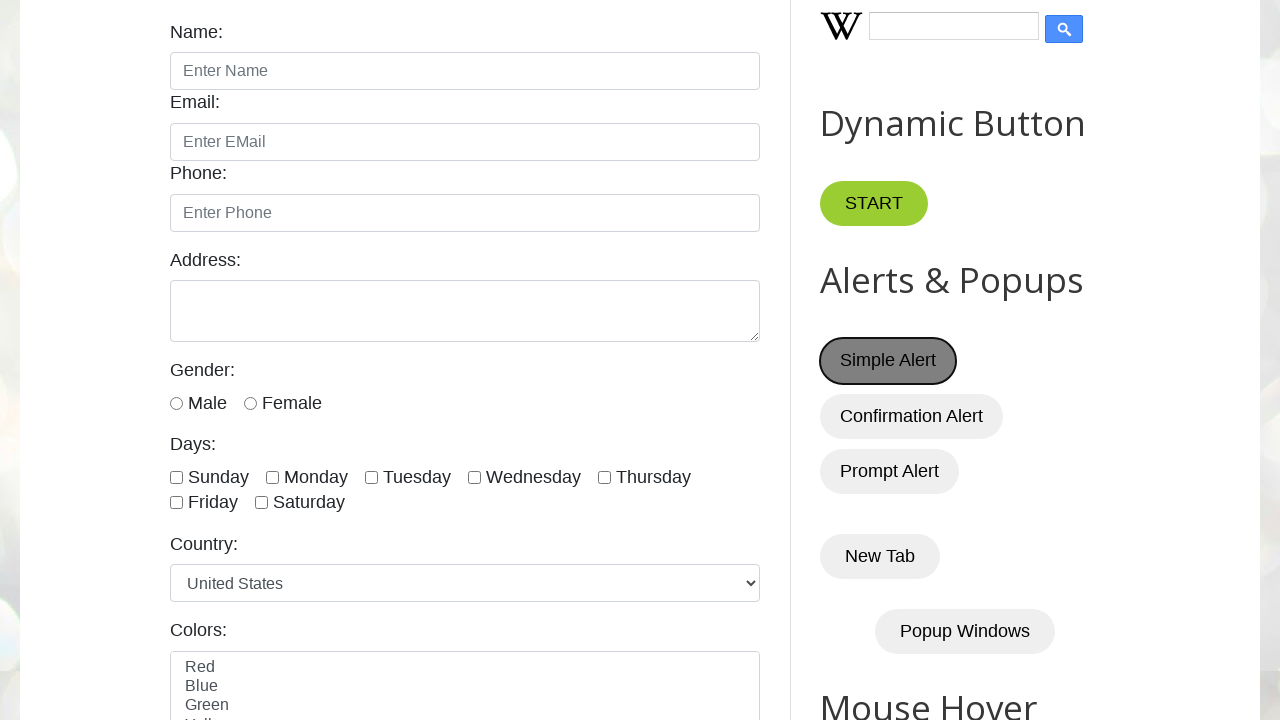